Demonstrates drag and drop action by dragging element 'box A' onto element 'box B'

Starting URL: https://crossbrowsertesting.github.io/drag-and-drop

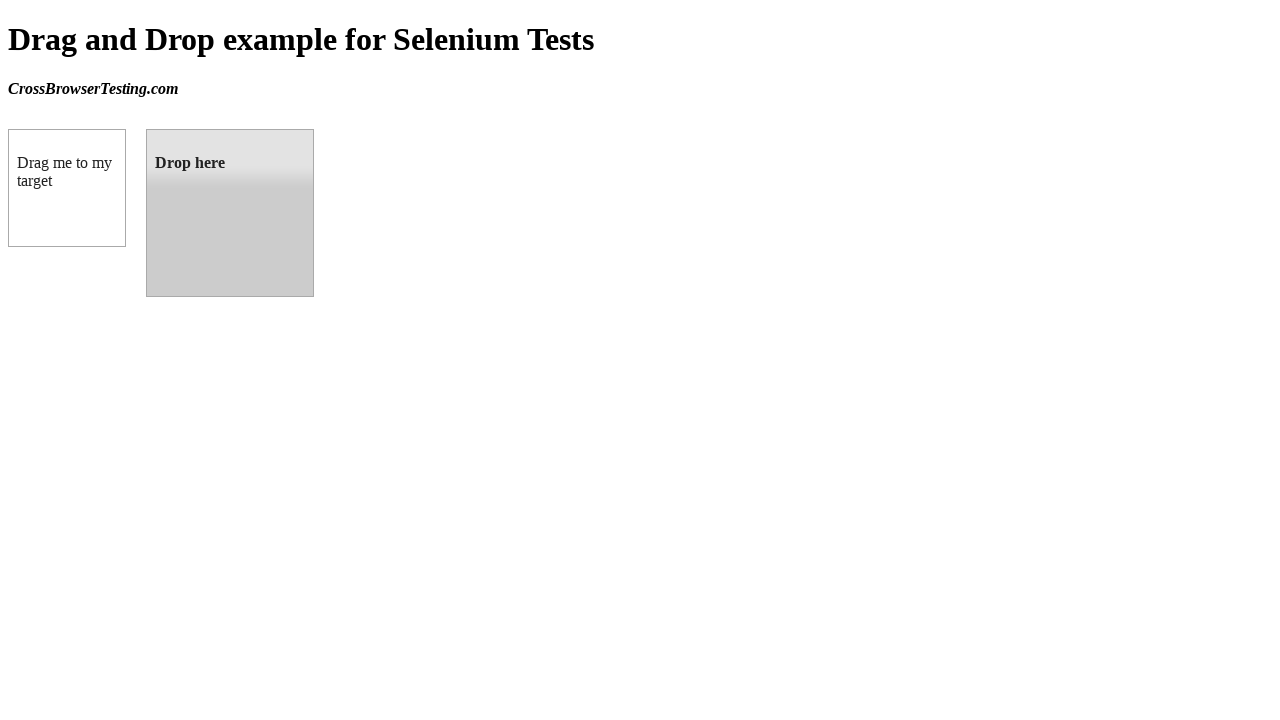

Waited for draggable element to load
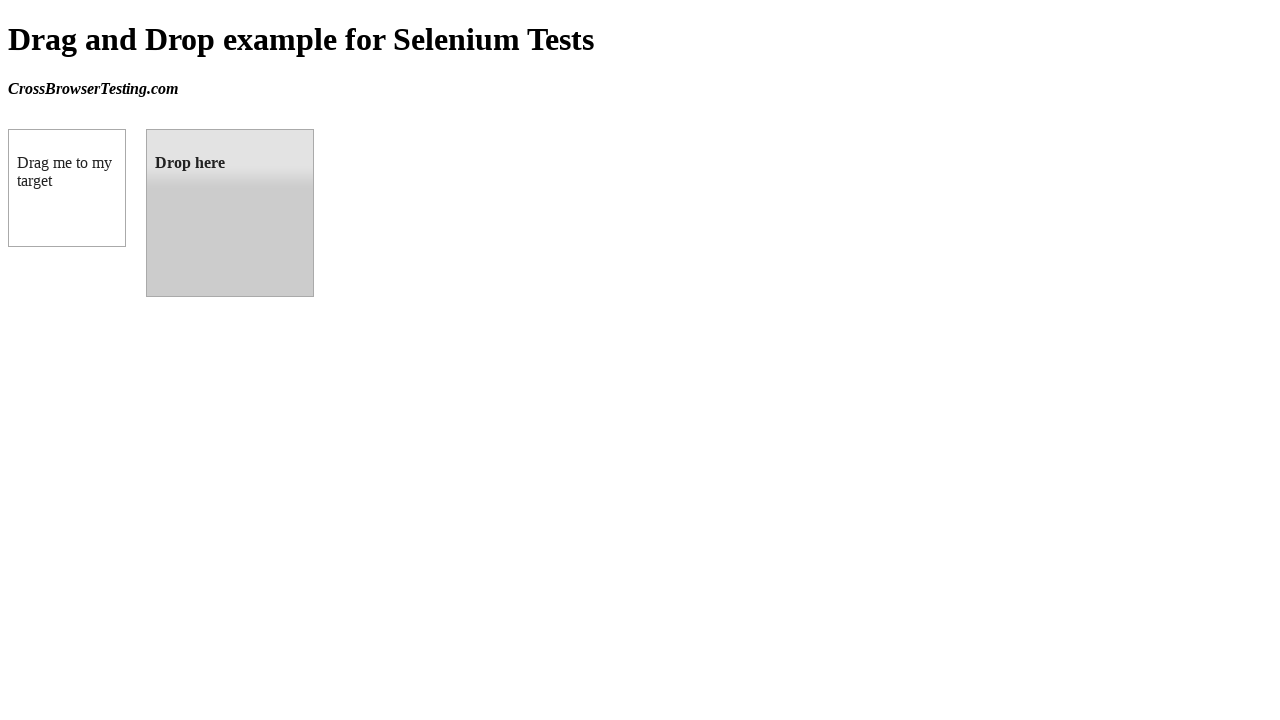

Located box A (draggable element)
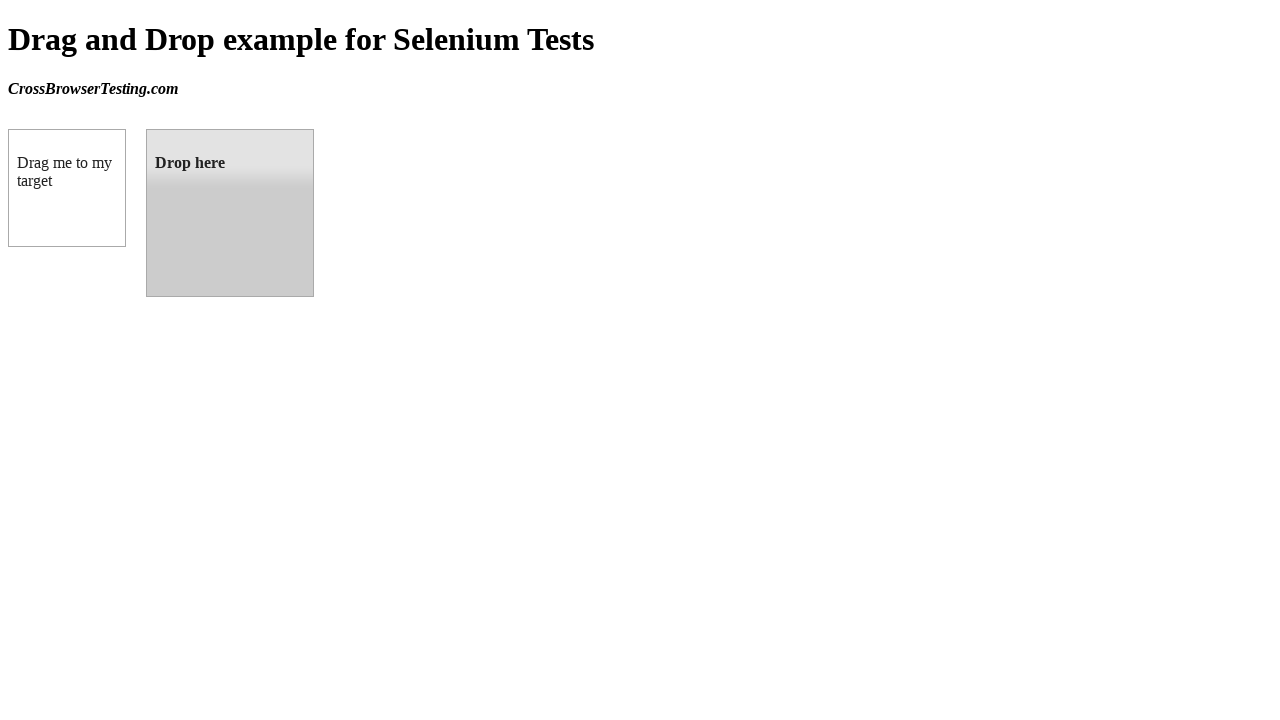

Located box B (droppable element)
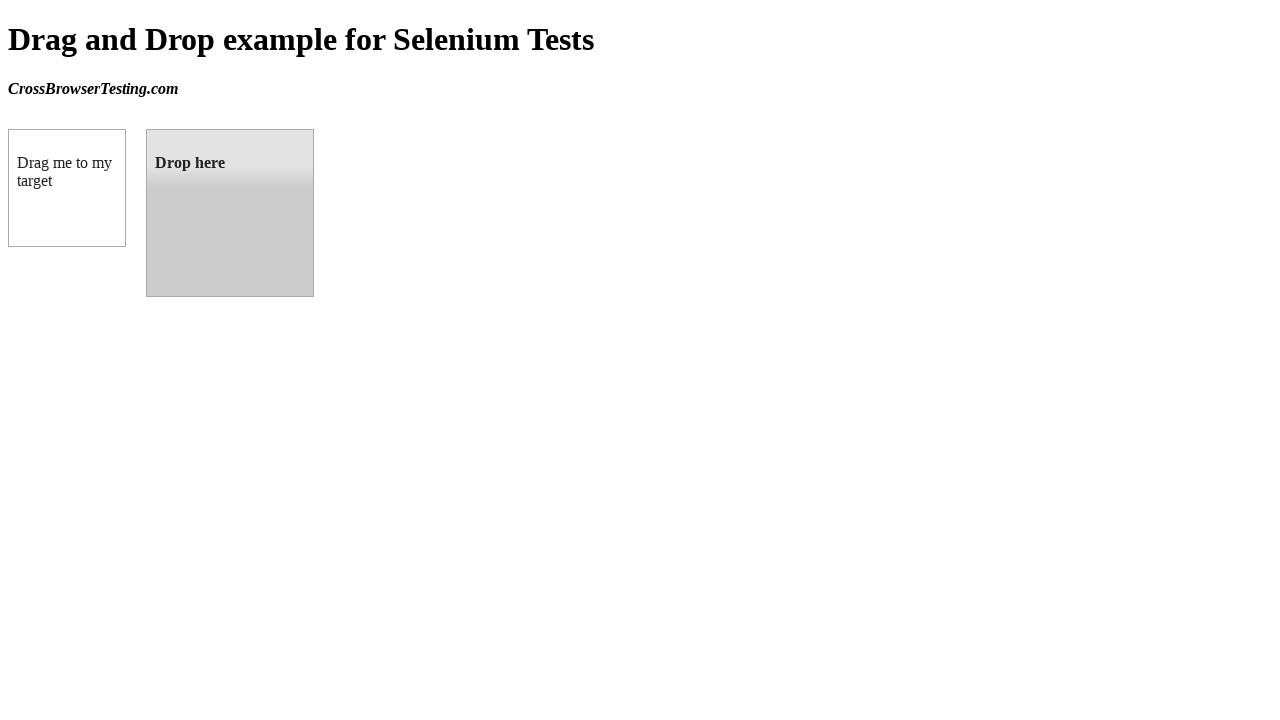

Dragged box A onto box B at (230, 213)
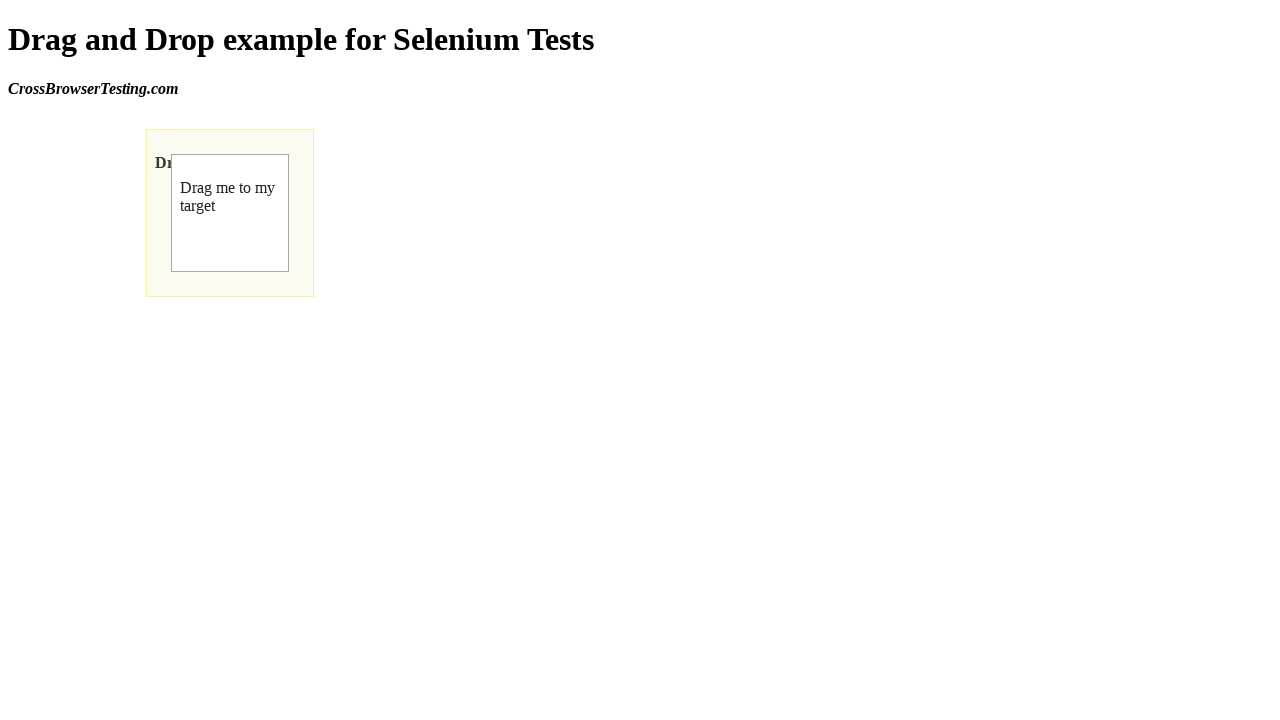

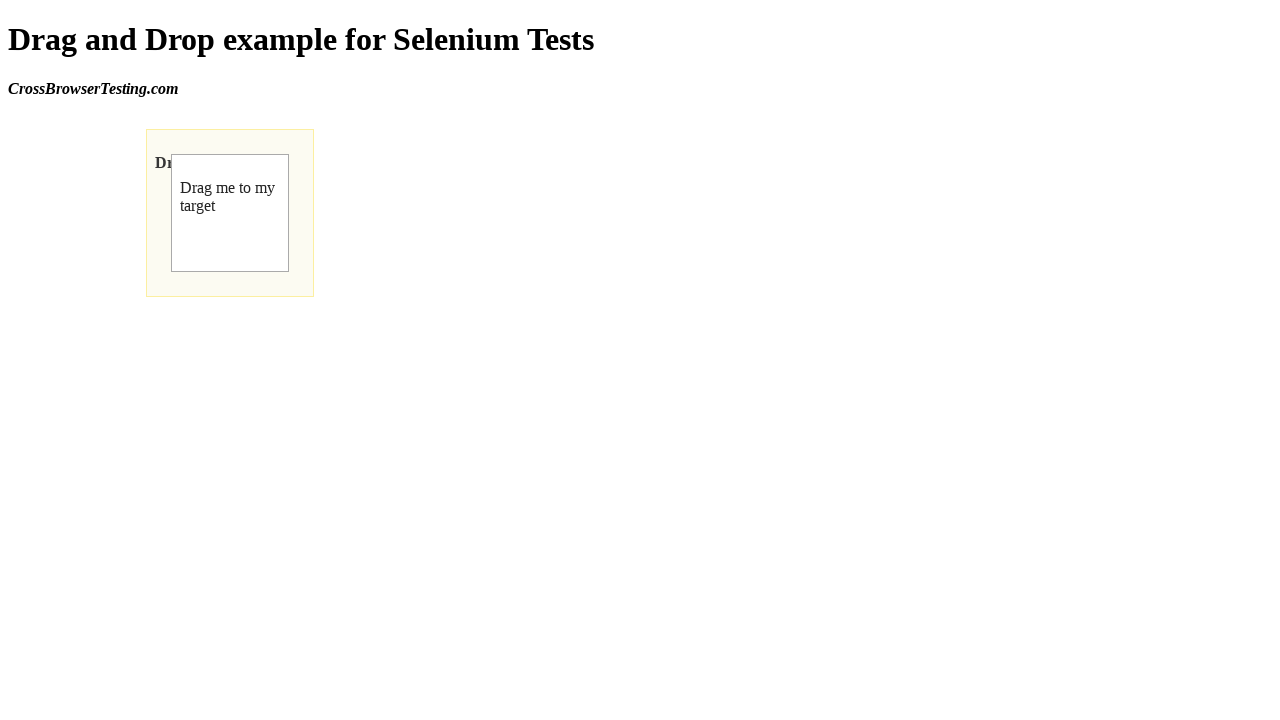